Tests input field interaction by locating an element using CSS selector with name attribute

Starting URL: http://sahitest.com/demo/formTest.htm

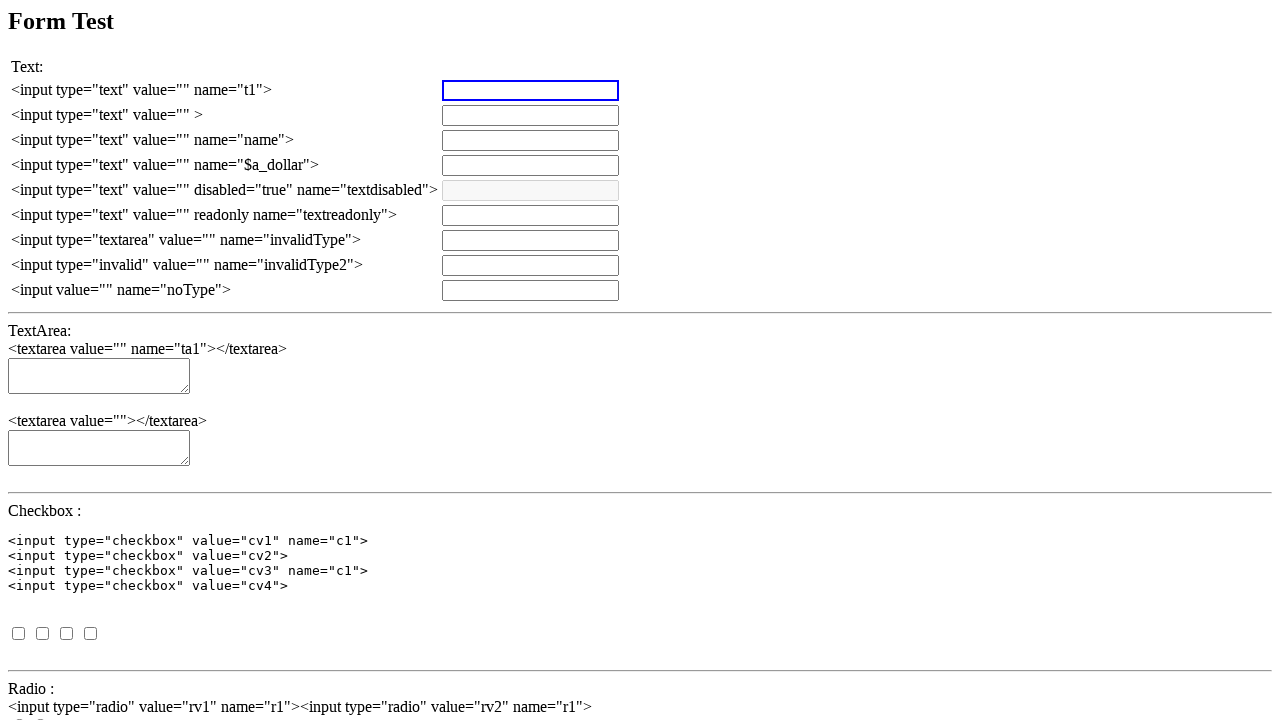

Set up dialog handler to accept alerts
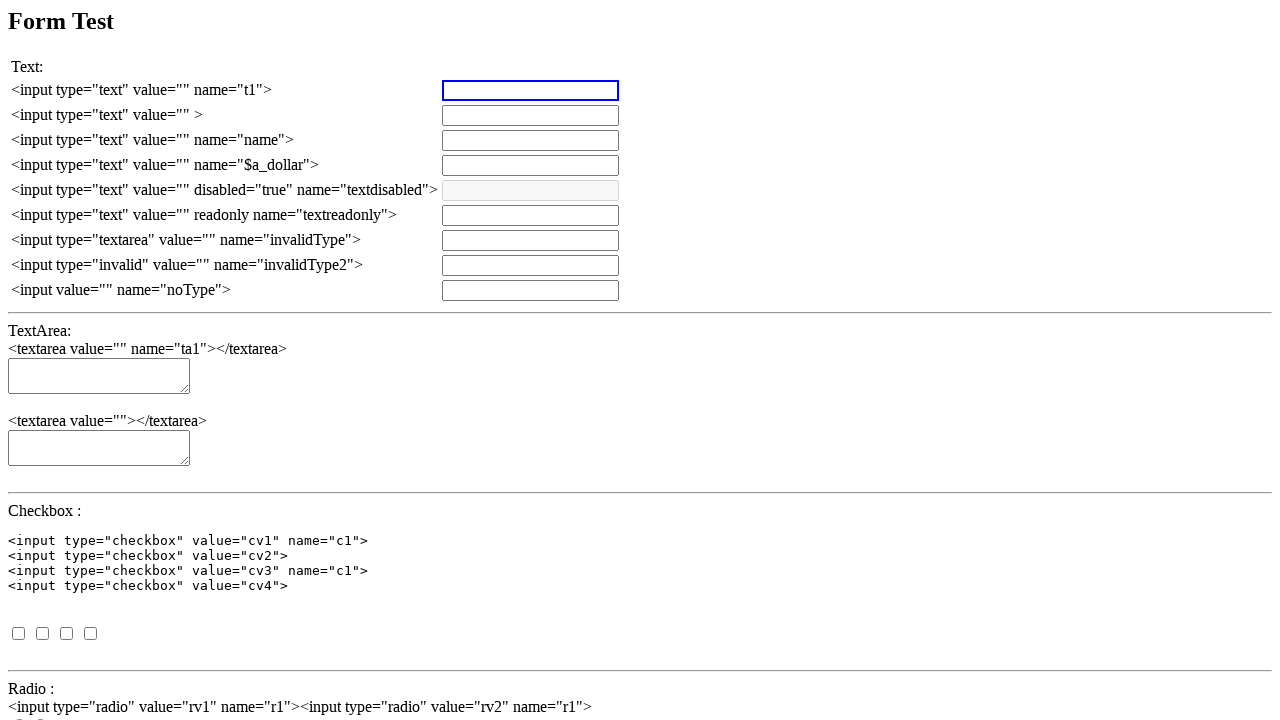

Waited for page to load (domcontentloaded)
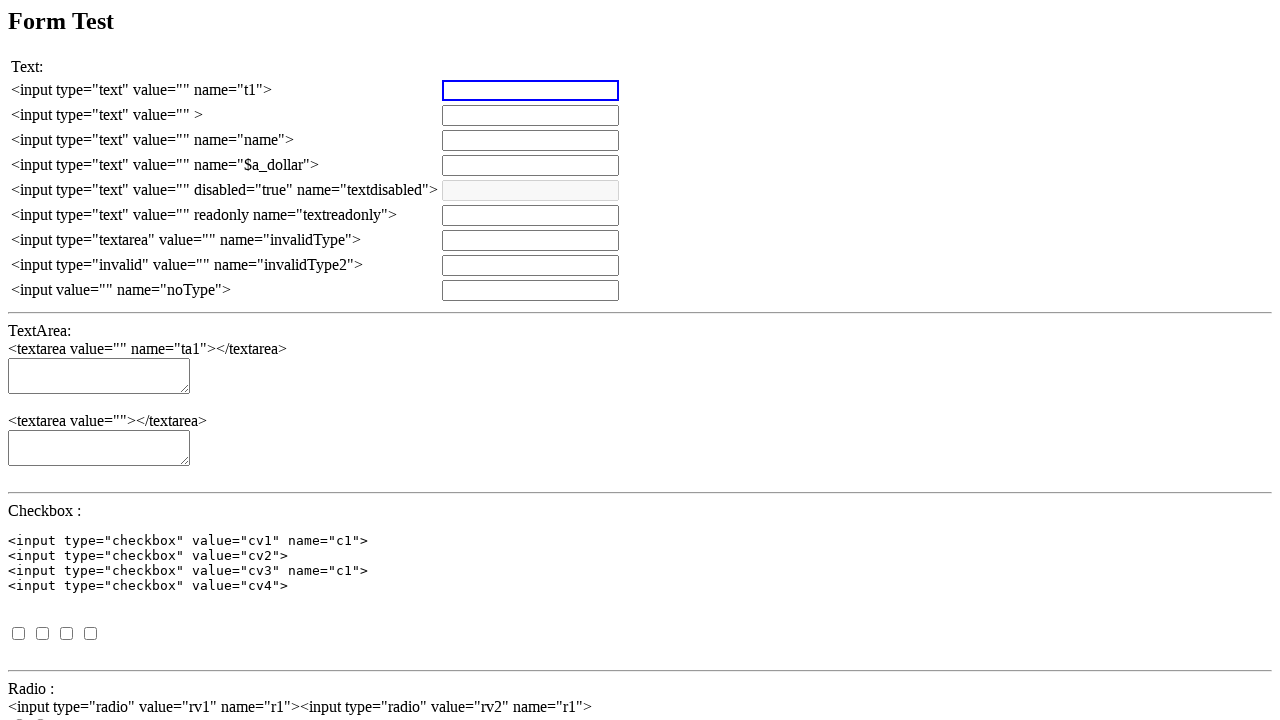

Cleared the input field with name attribute using CSS selector on input[name='name']
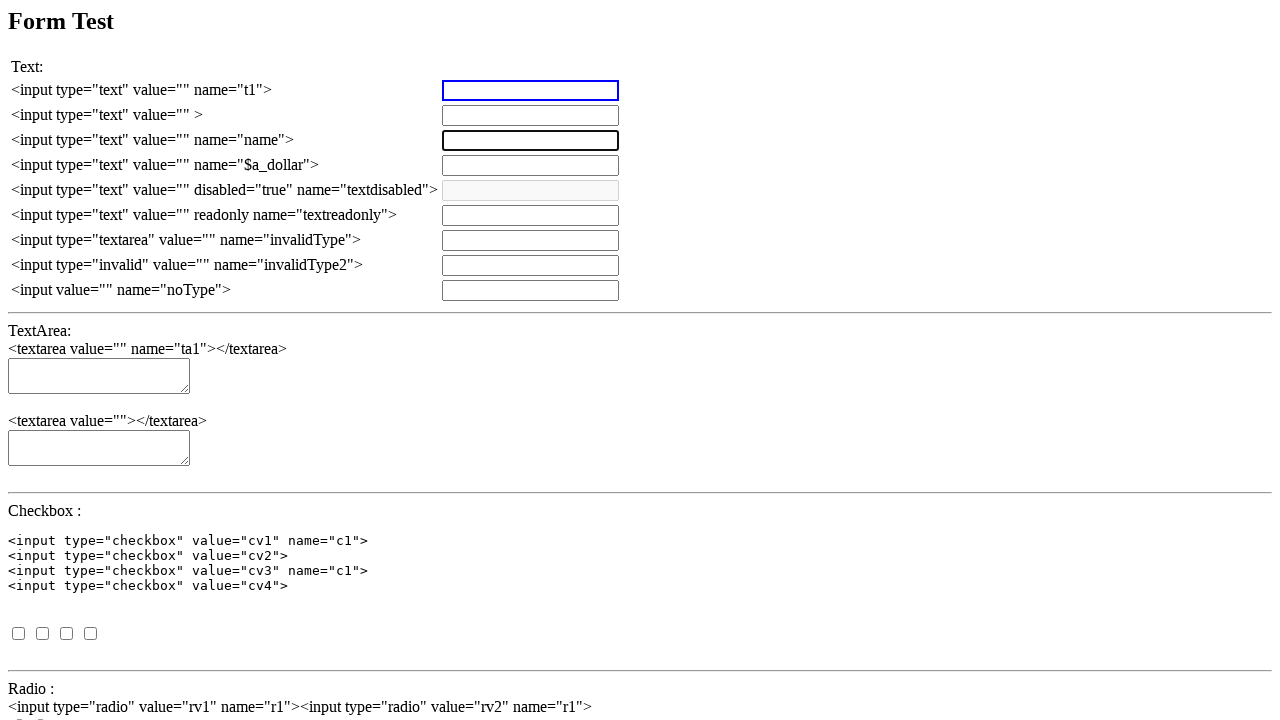

Filled input field with 'CSS Name Selector Test' on input[name='name']
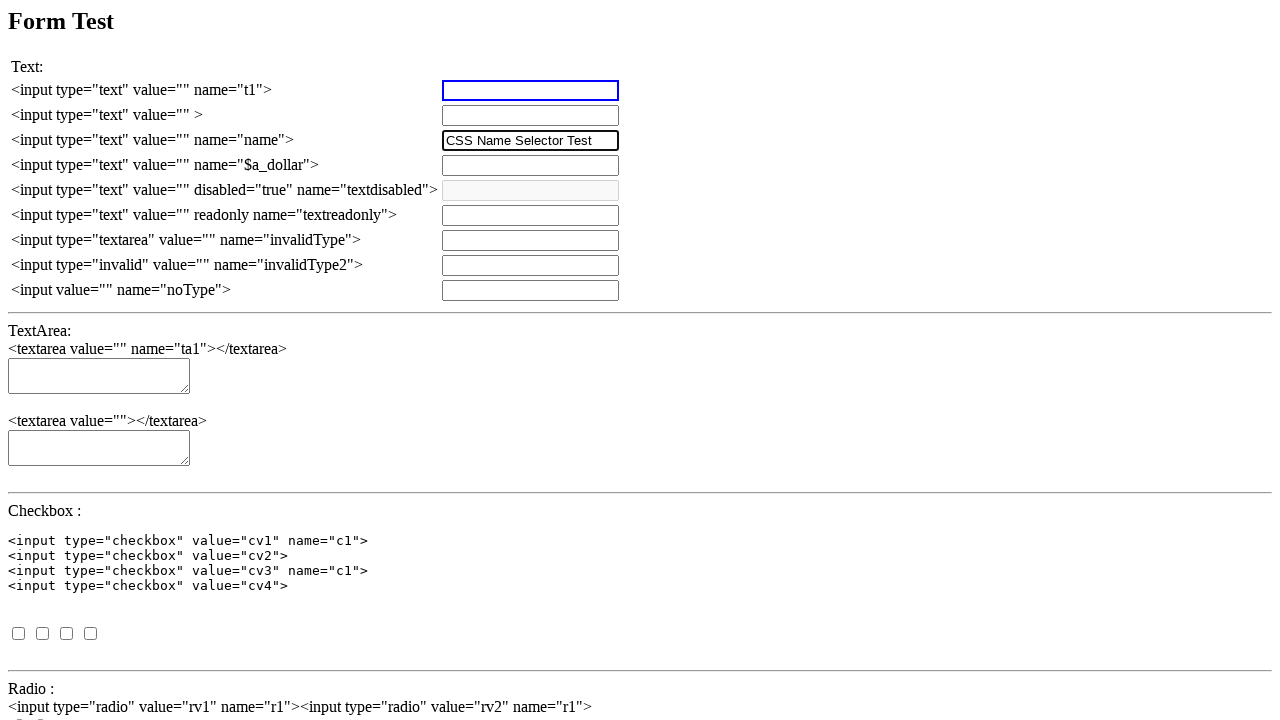

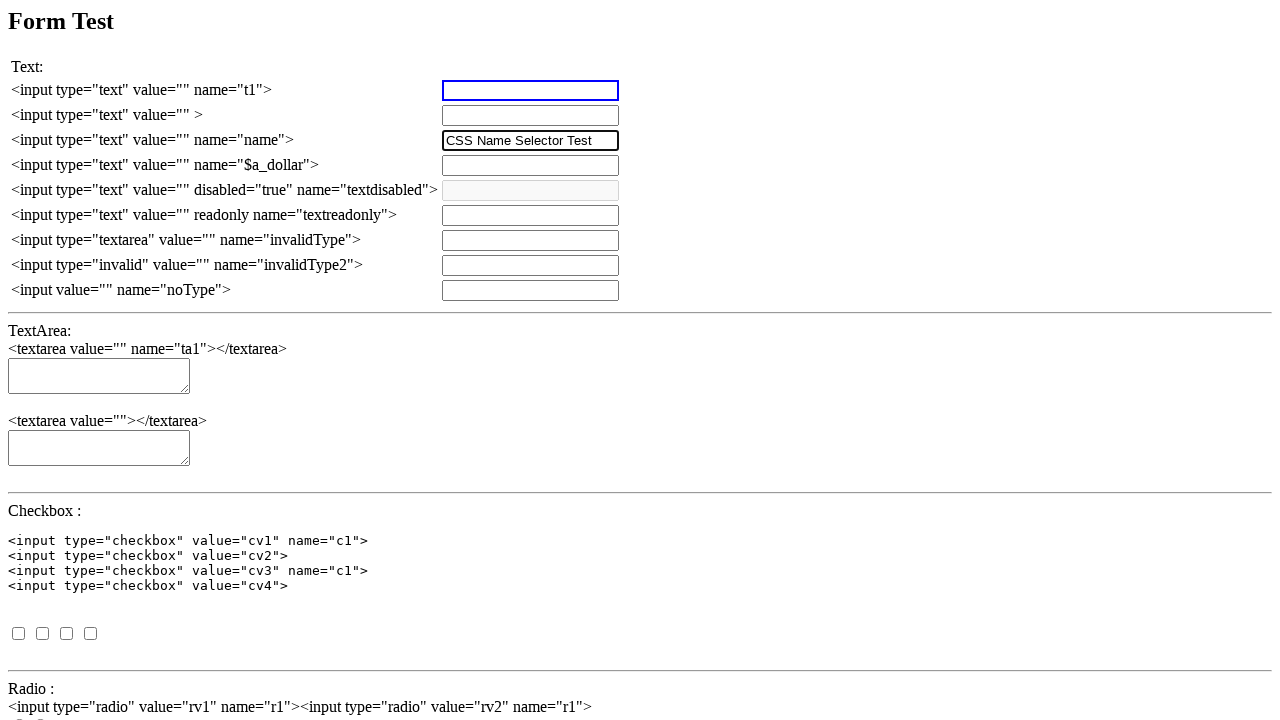